Tests JavaScript execution capability by navigating to QA website, triggering an alert dialog via JavaScript, and accepting it.

Starting URL: https://www.qa.com

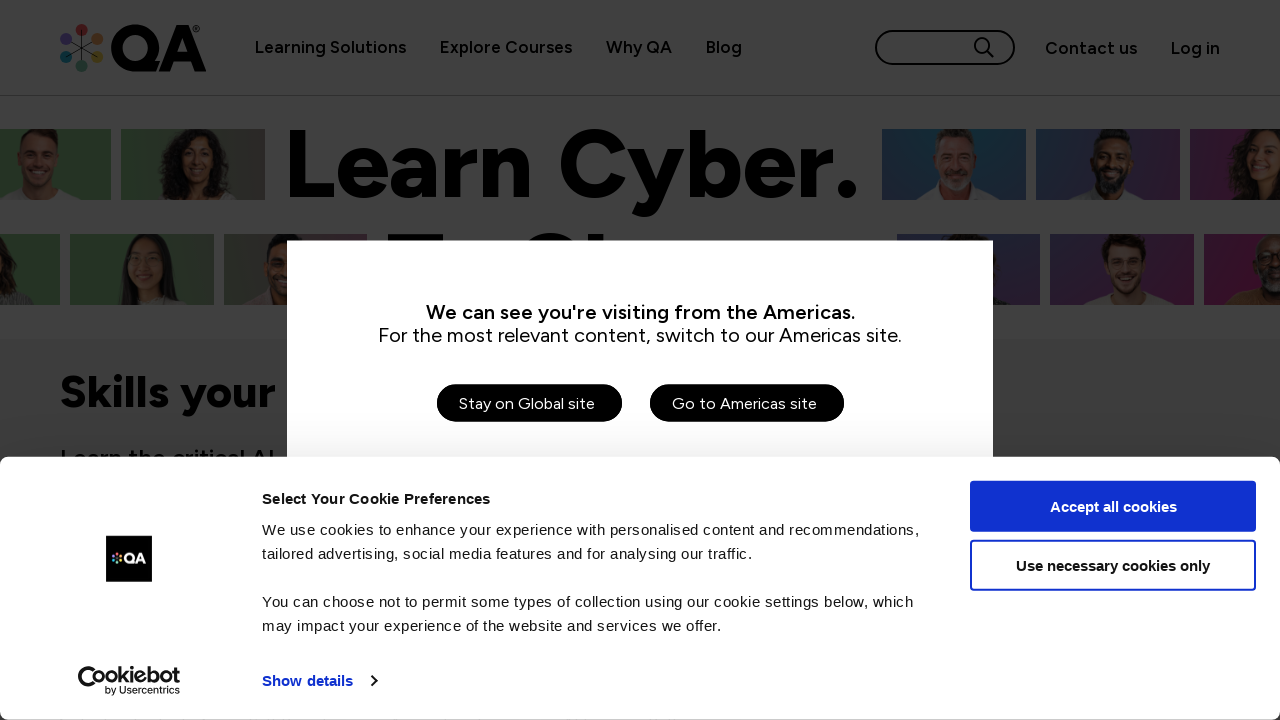

Waited for page to load (domcontentloaded state)
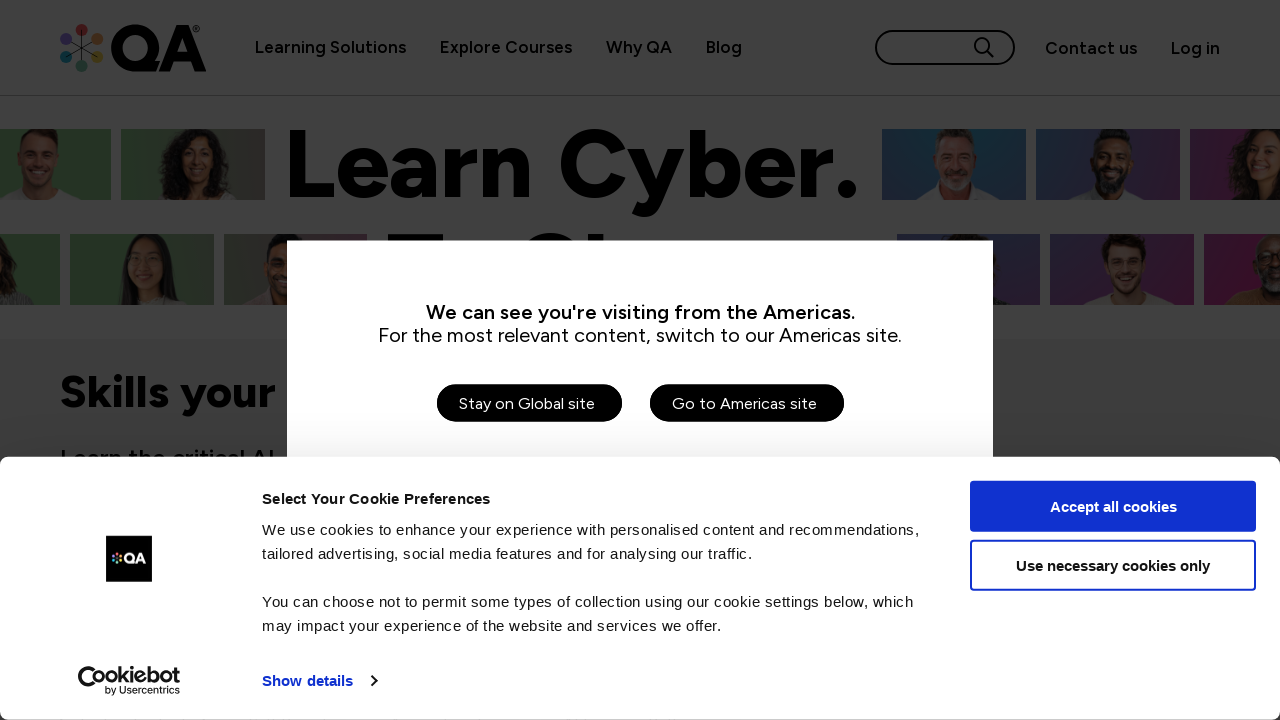

Registered dialog handler to automatically accept alerts
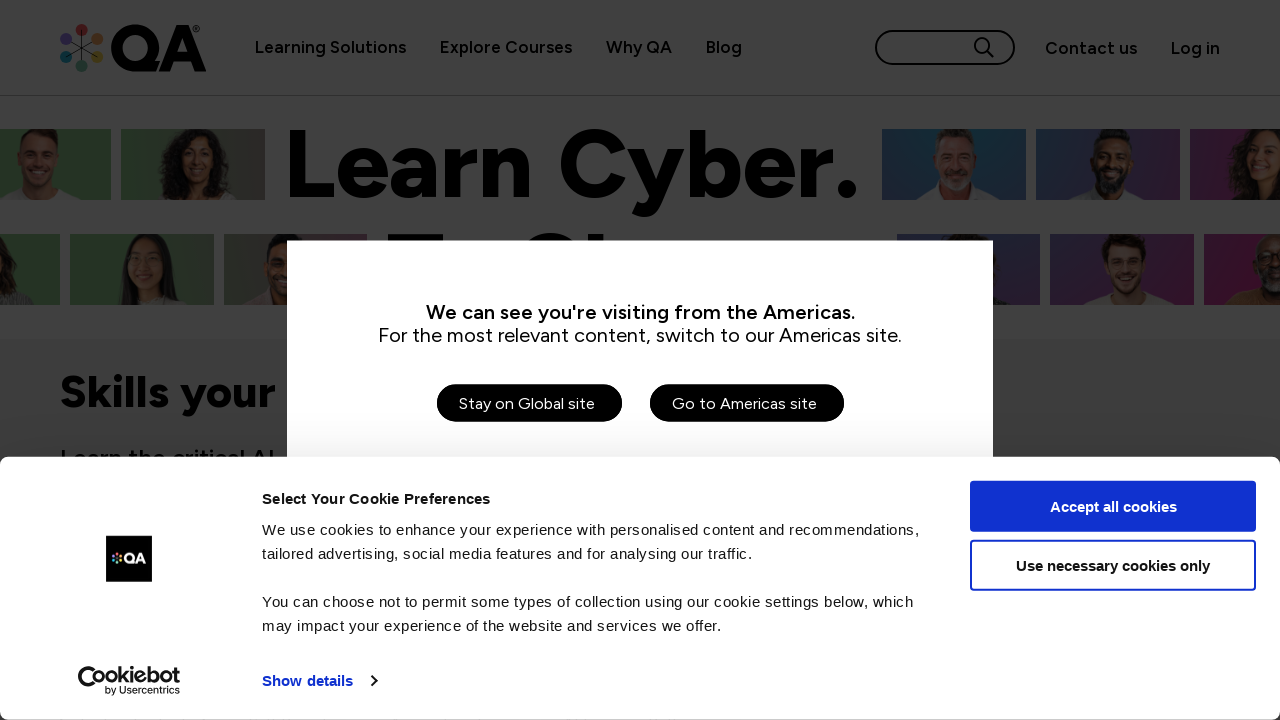

Executed JavaScript to trigger alert dialog with message 'Hello Everybody'
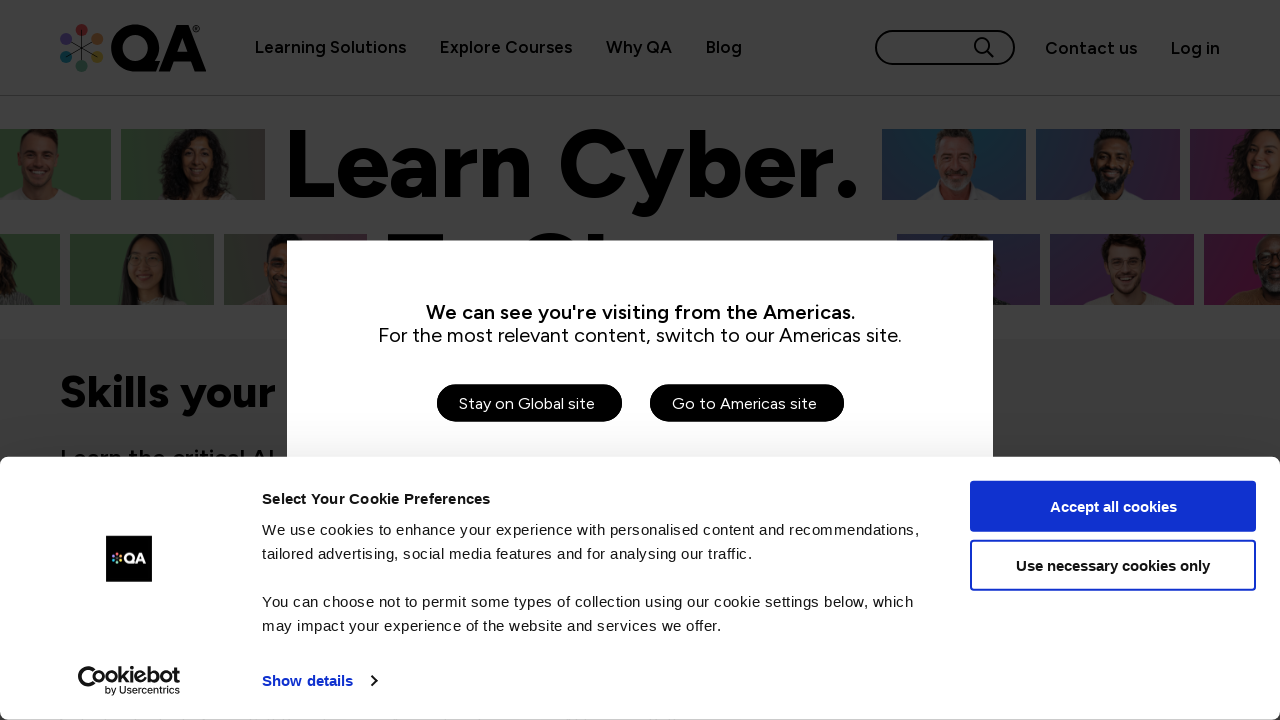

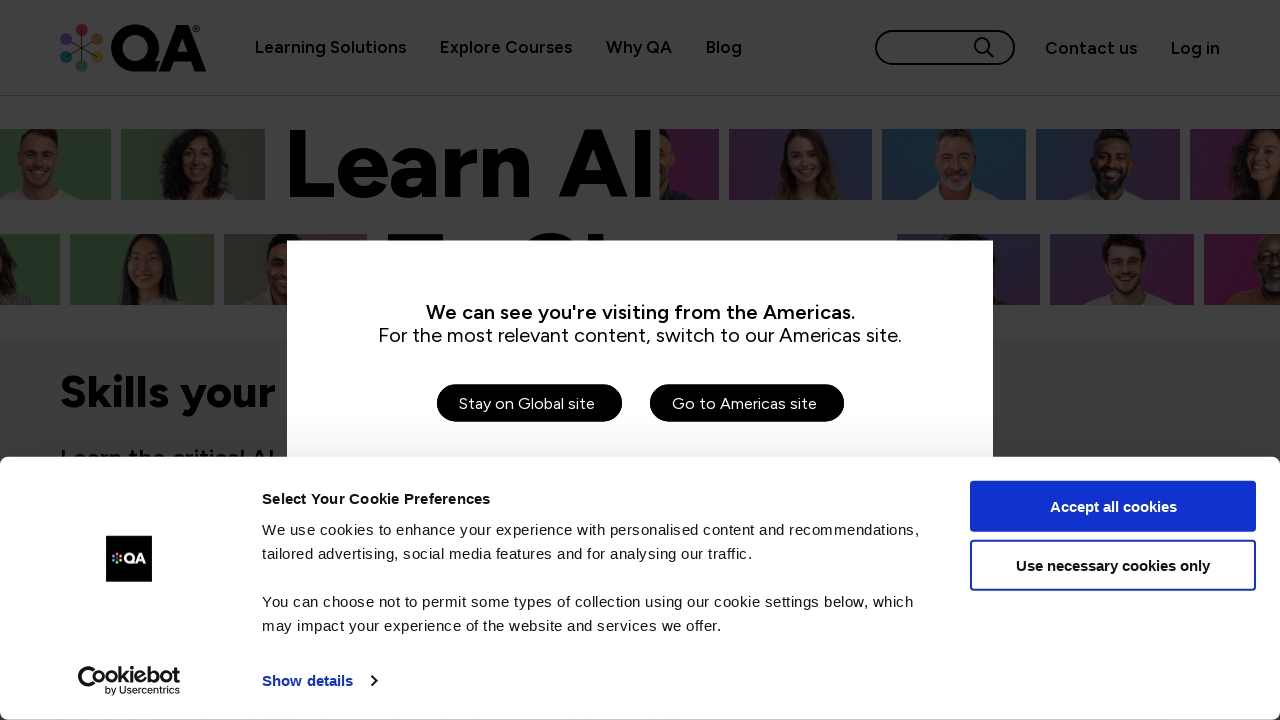